Tests XSS protection by attempting to inject a script tag in the username field and verifying the error message doesn't contain the raw script tags

Starting URL: https://www.saucedemo.com/

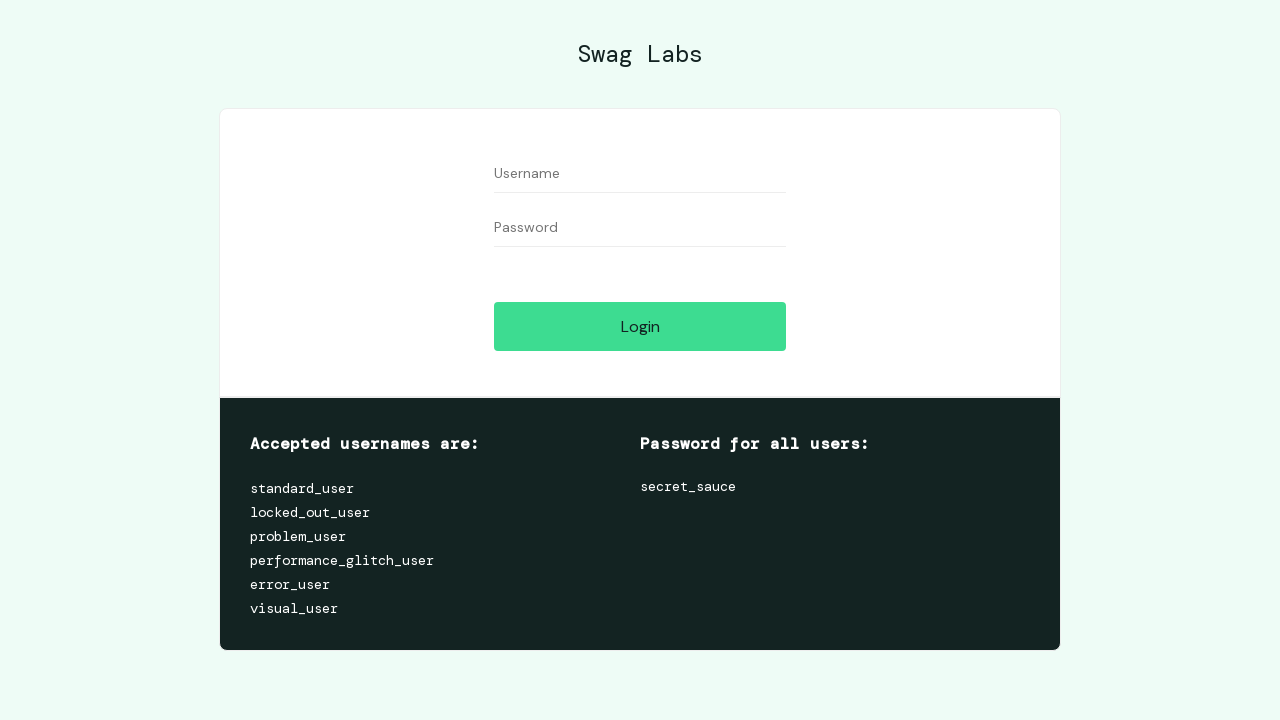

Filled username field with XSS payload containing script tag on [data-test="username"]
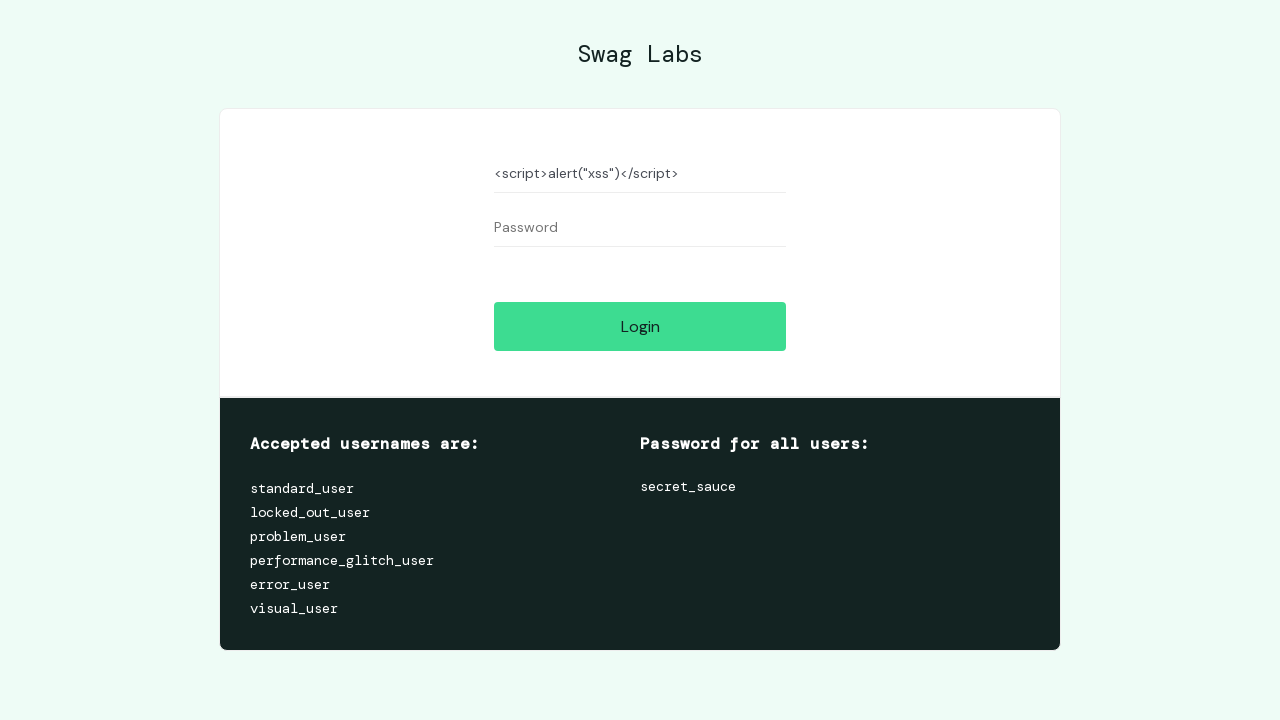

Filled password field with 'secret_sauce' on [data-test="password"]
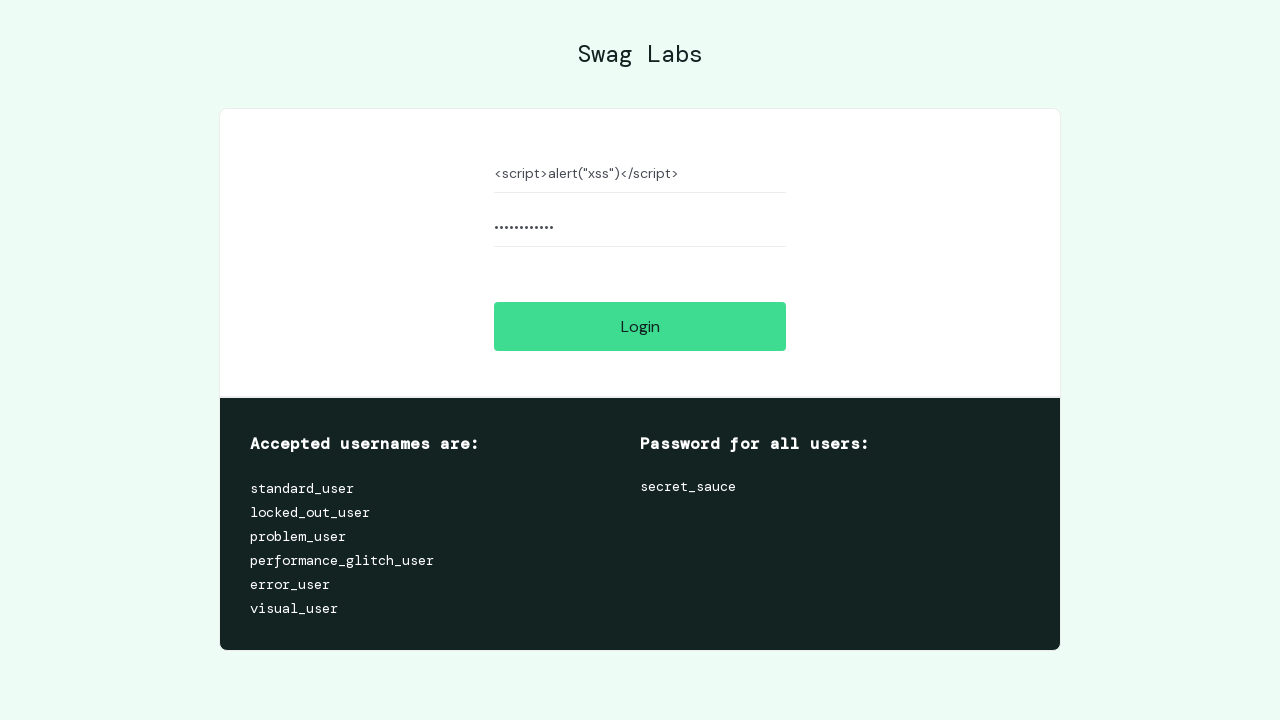

Clicked login button with XSS payload in username at (640, 326) on [data-test="login-button"]
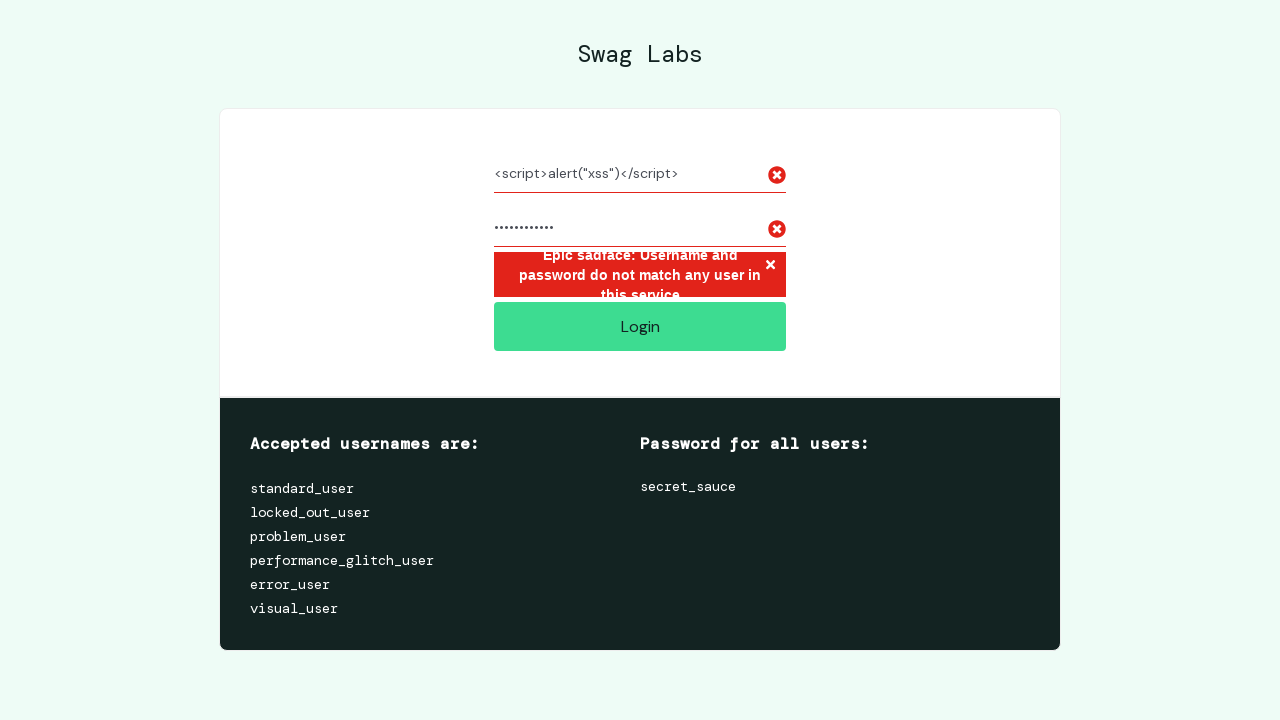

Error message appeared after login attempt with XSS payload
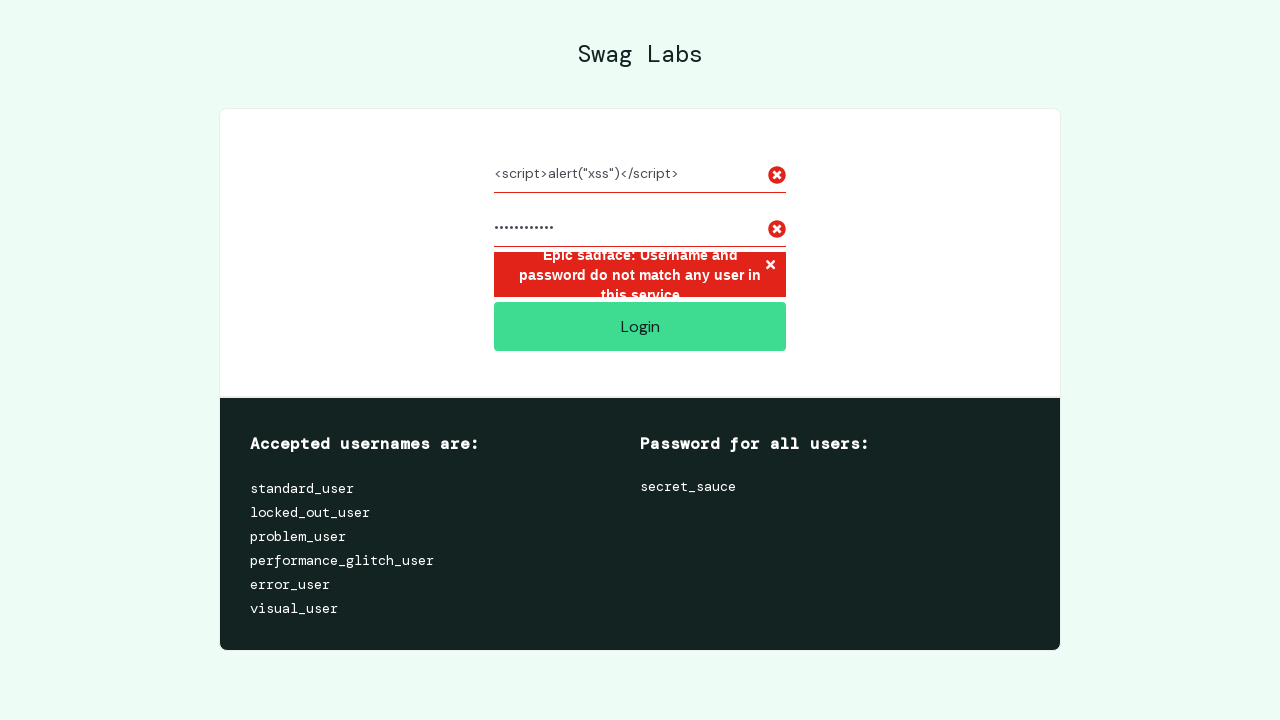

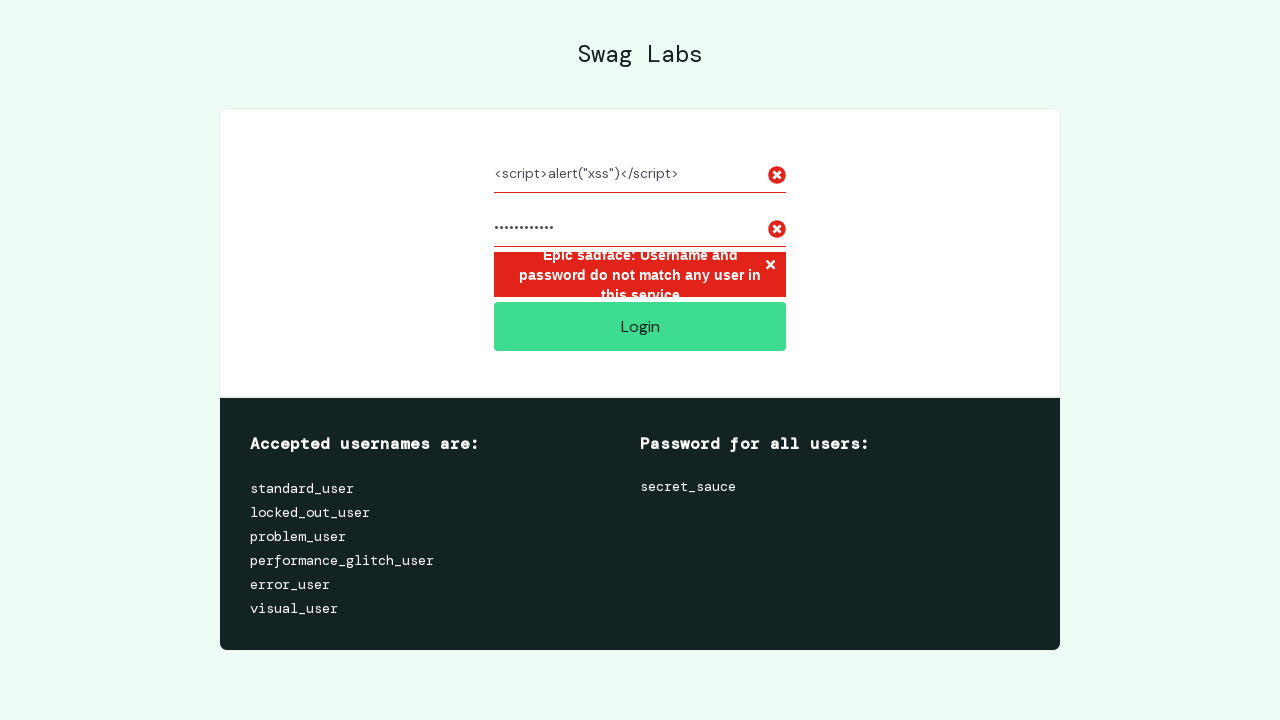